Tests window handling by clicking a link that opens a new window and switching to it

Starting URL: https://the-internet.herokuapp.com/windows

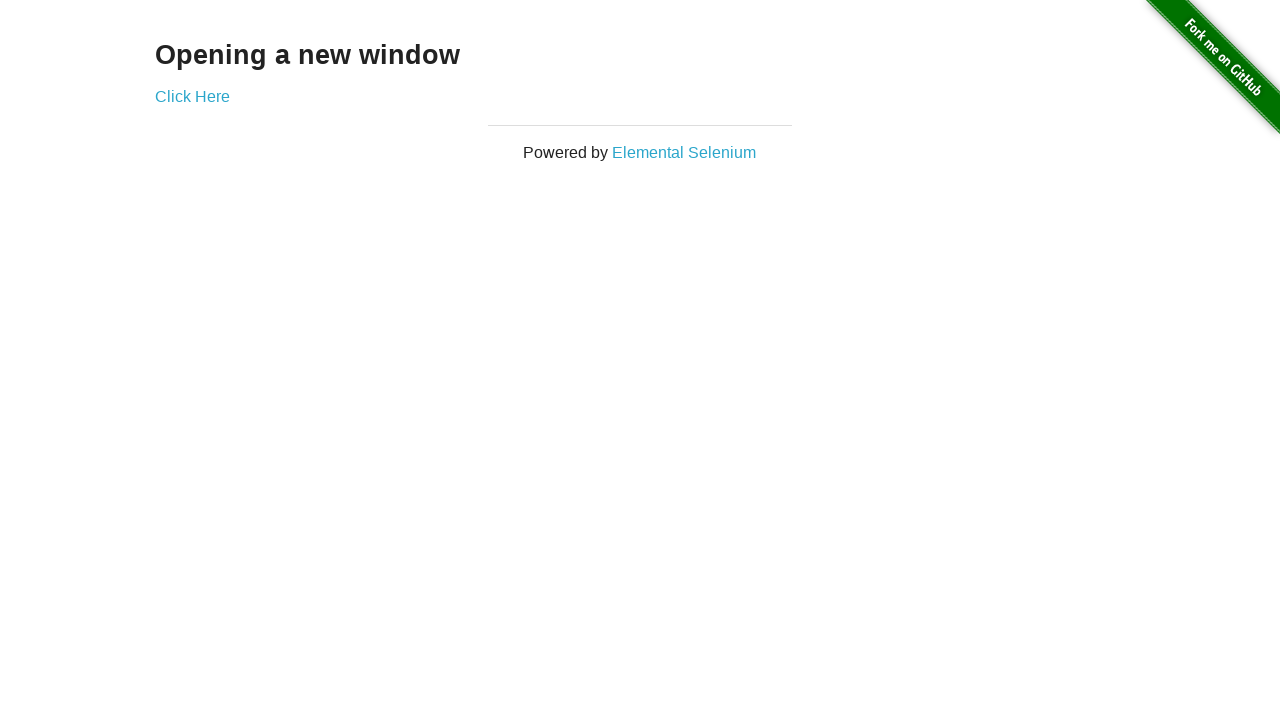

Clicked link to open new window at (192, 96) on xpath=//div[@class='example']/a
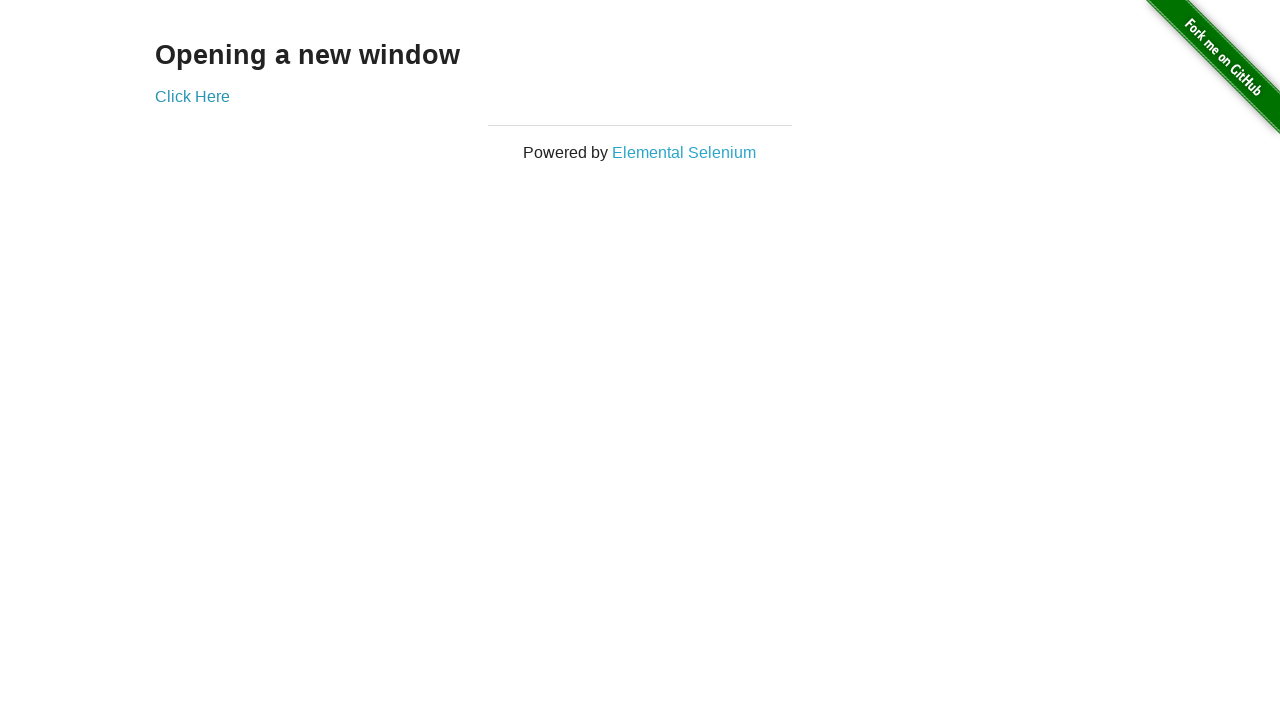

Waited 1 second for new window to open
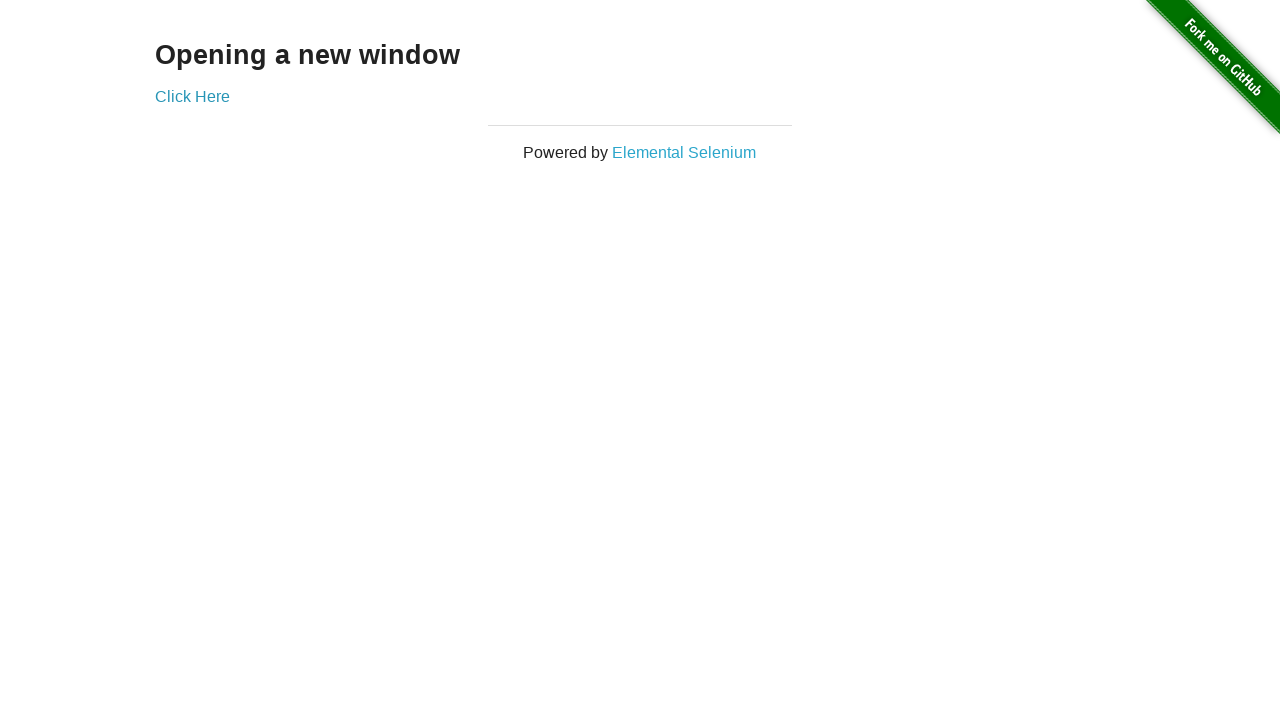

Retrieved new page from browser context
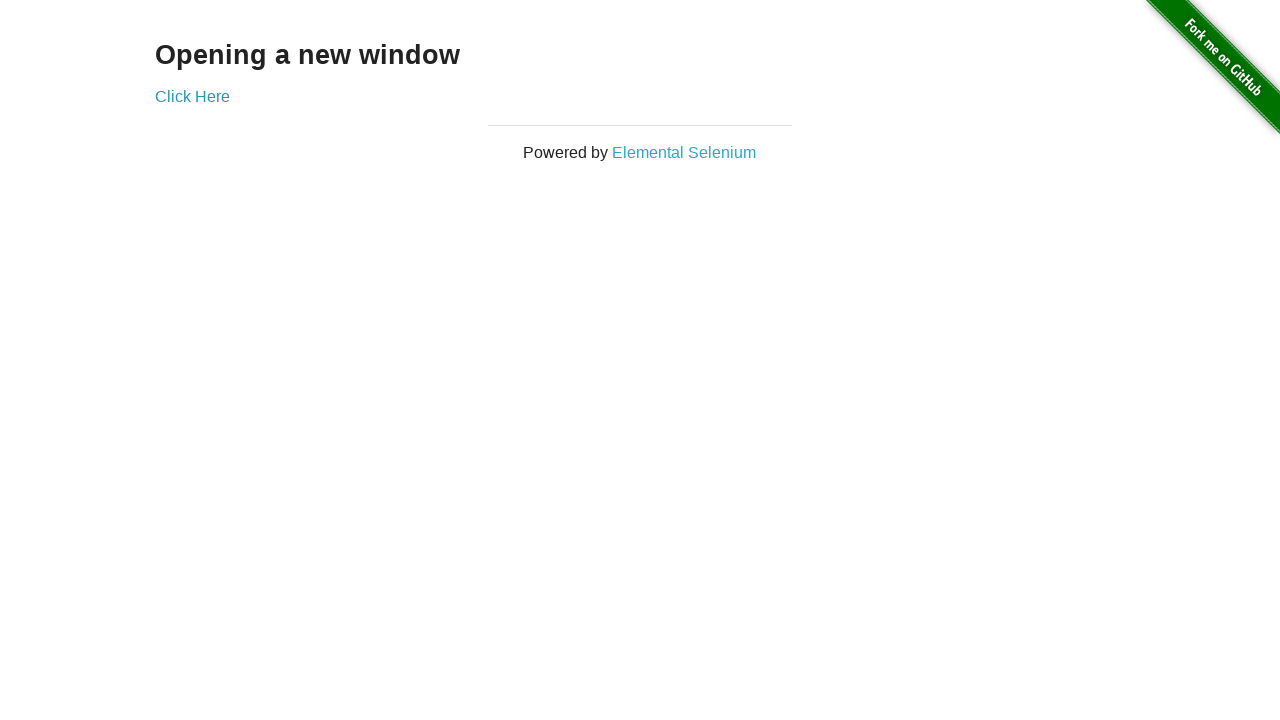

New window fully loaded
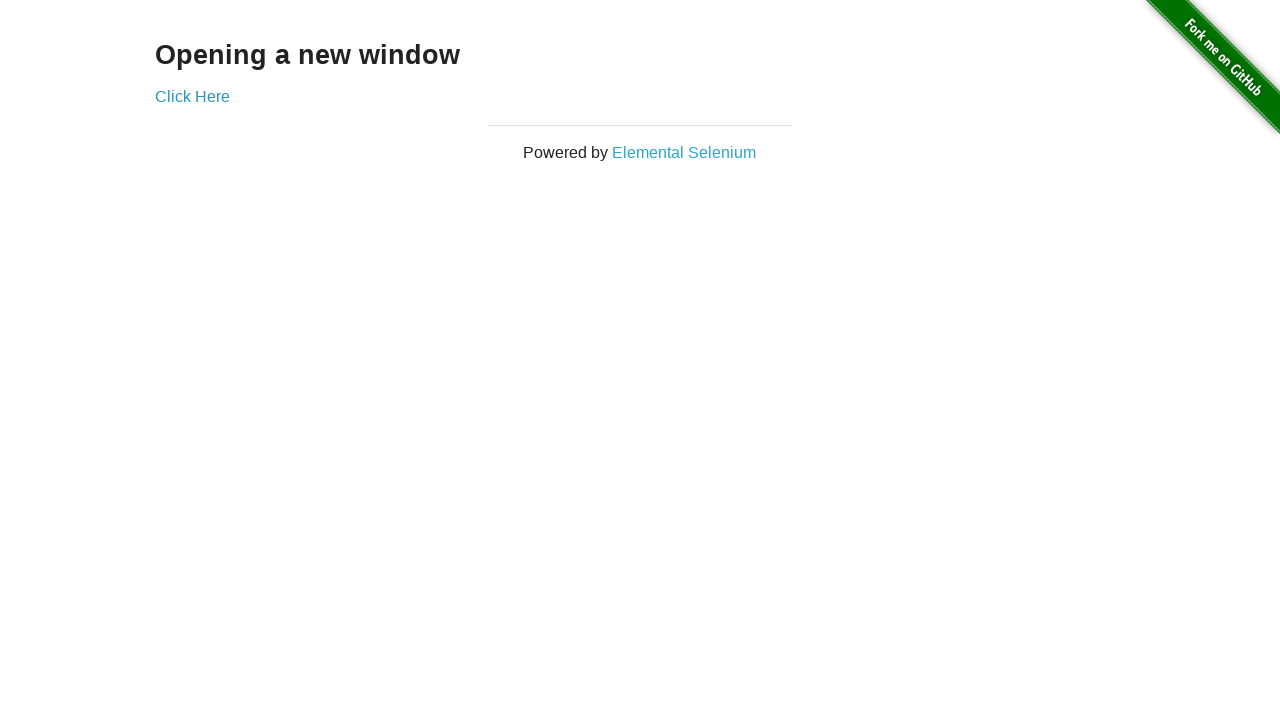

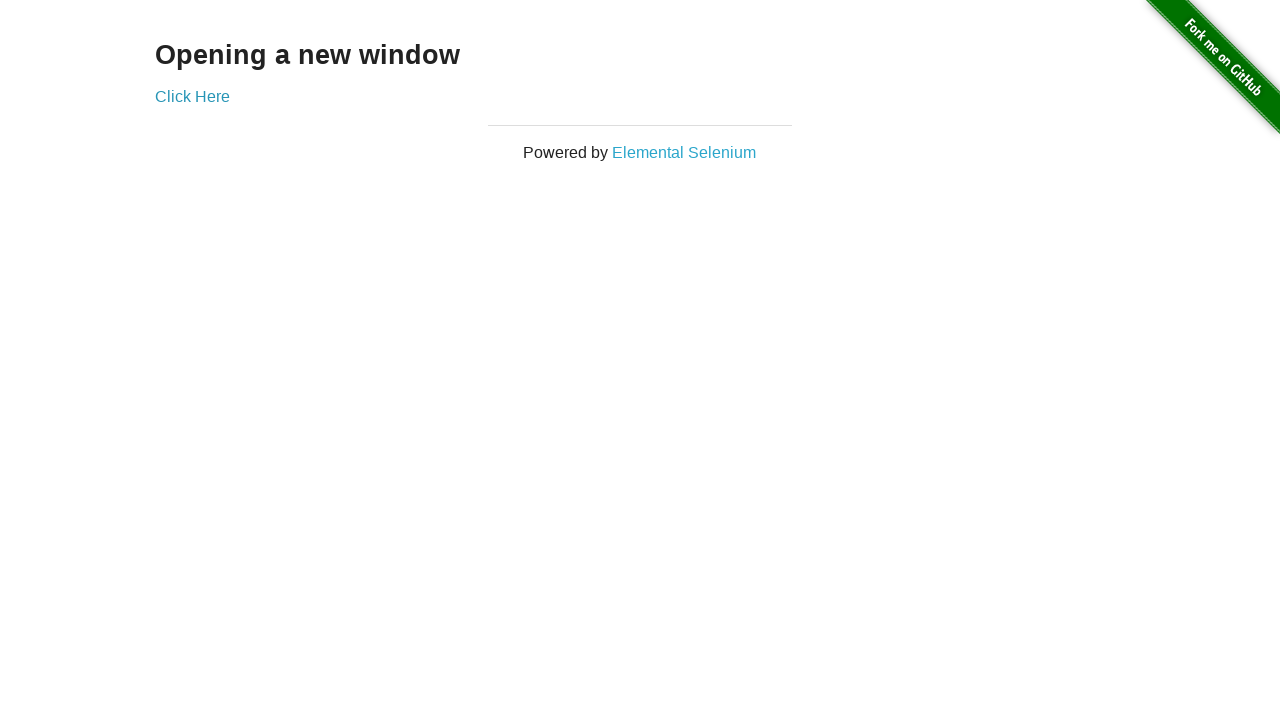